Tests click and release action on an element and verifies navigation to result page

Starting URL: https://www.selenium.dev/selenium/web/mouse_interaction.html

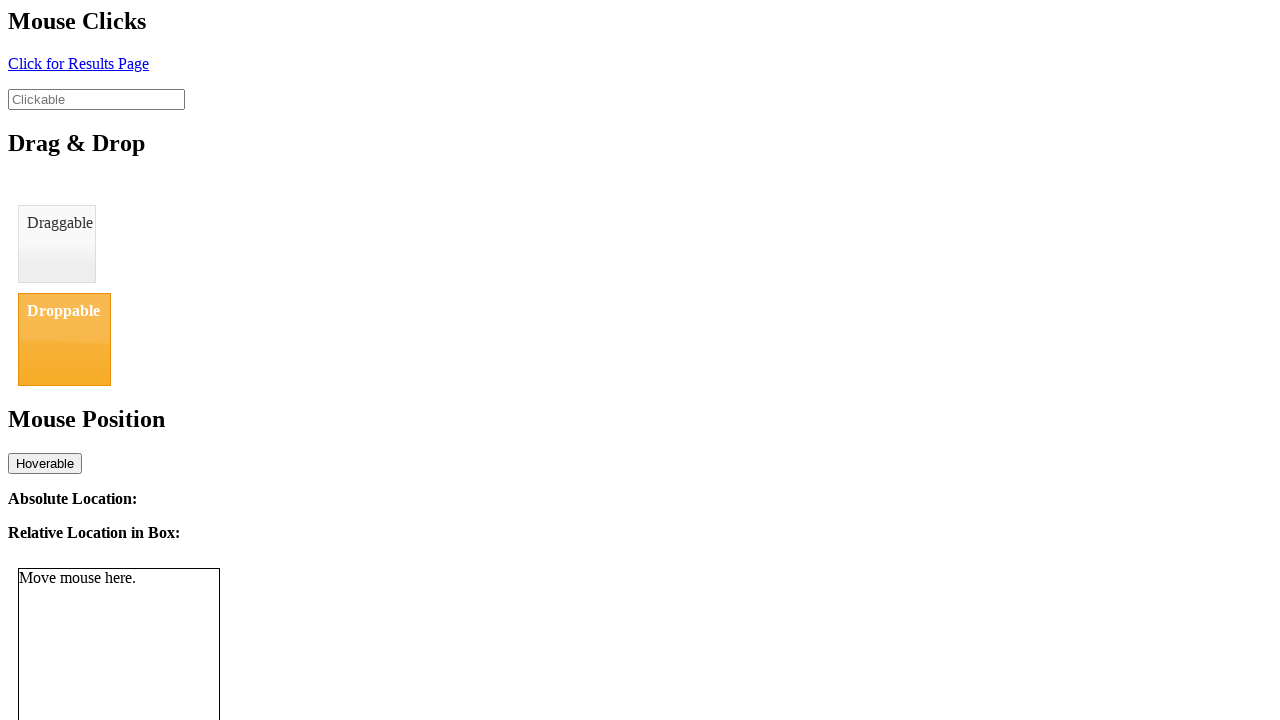

Clicked on the click element to trigger click and release action at (78, 63) on #click
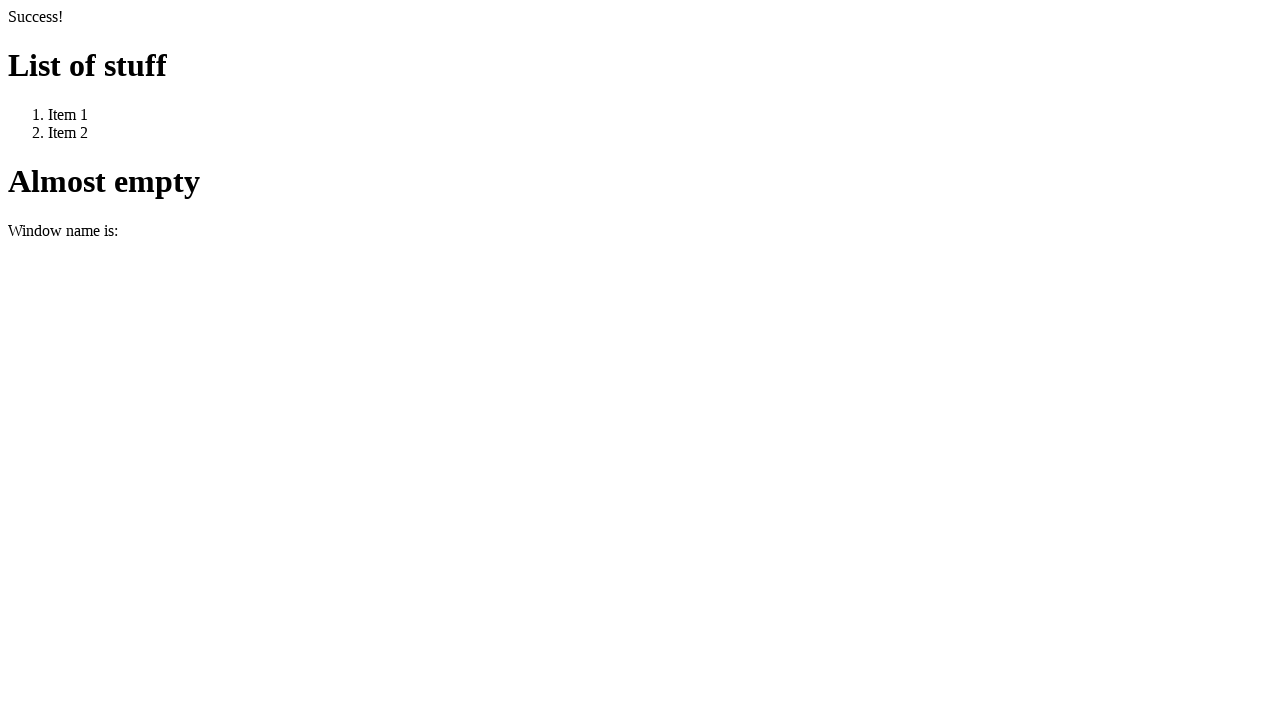

Verified navigation to result page after click and release action
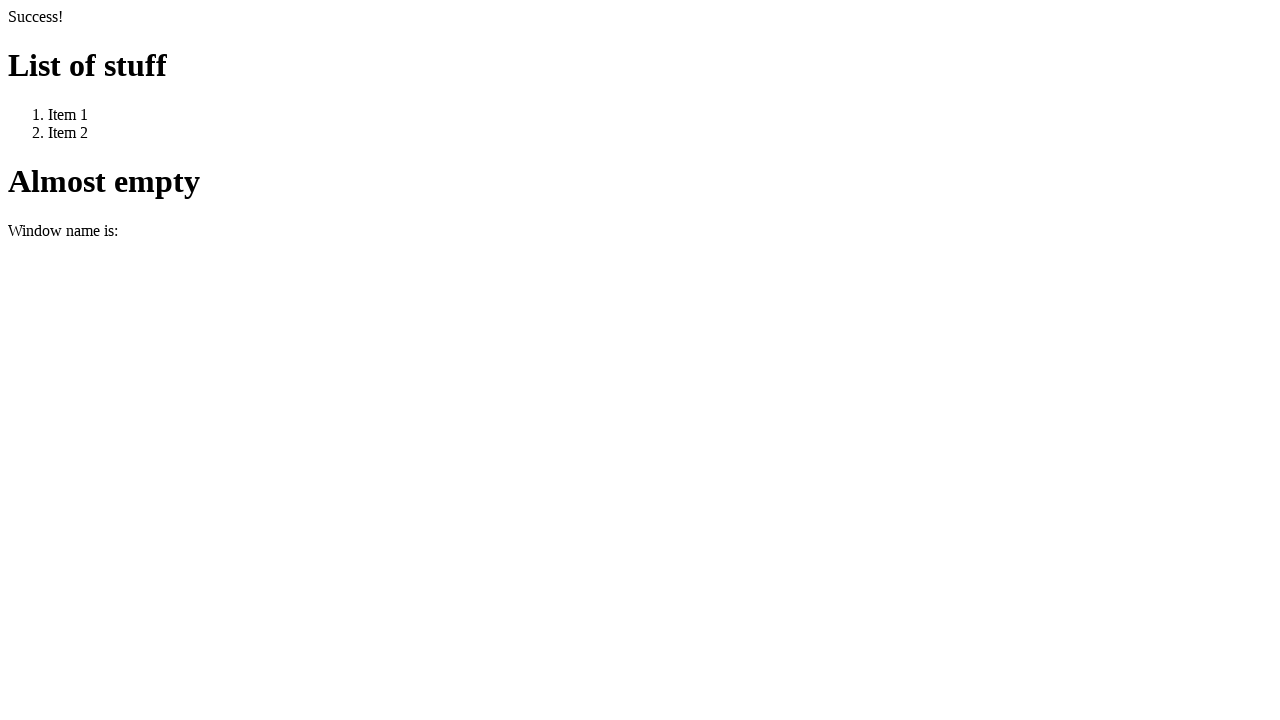

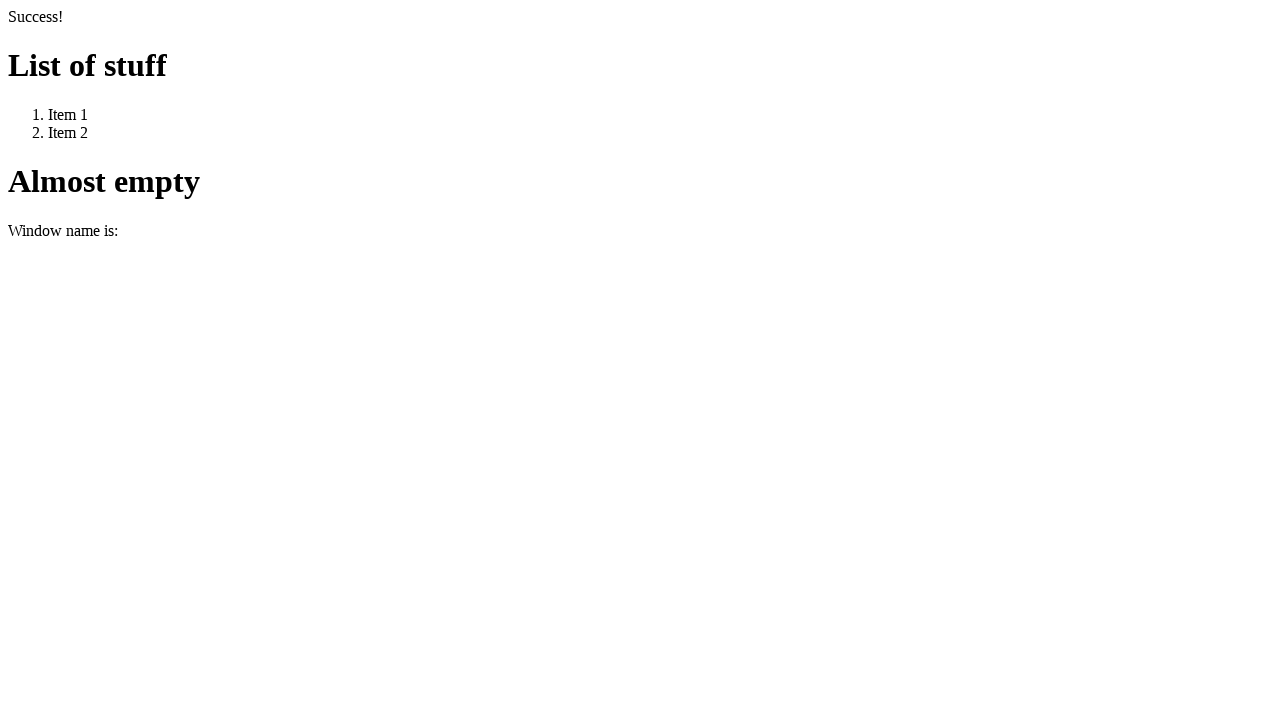